Tests that the top image on the dynamic content page changes after a page refresh

Starting URL: http://the-internet.herokuapp.com/dynamic_content

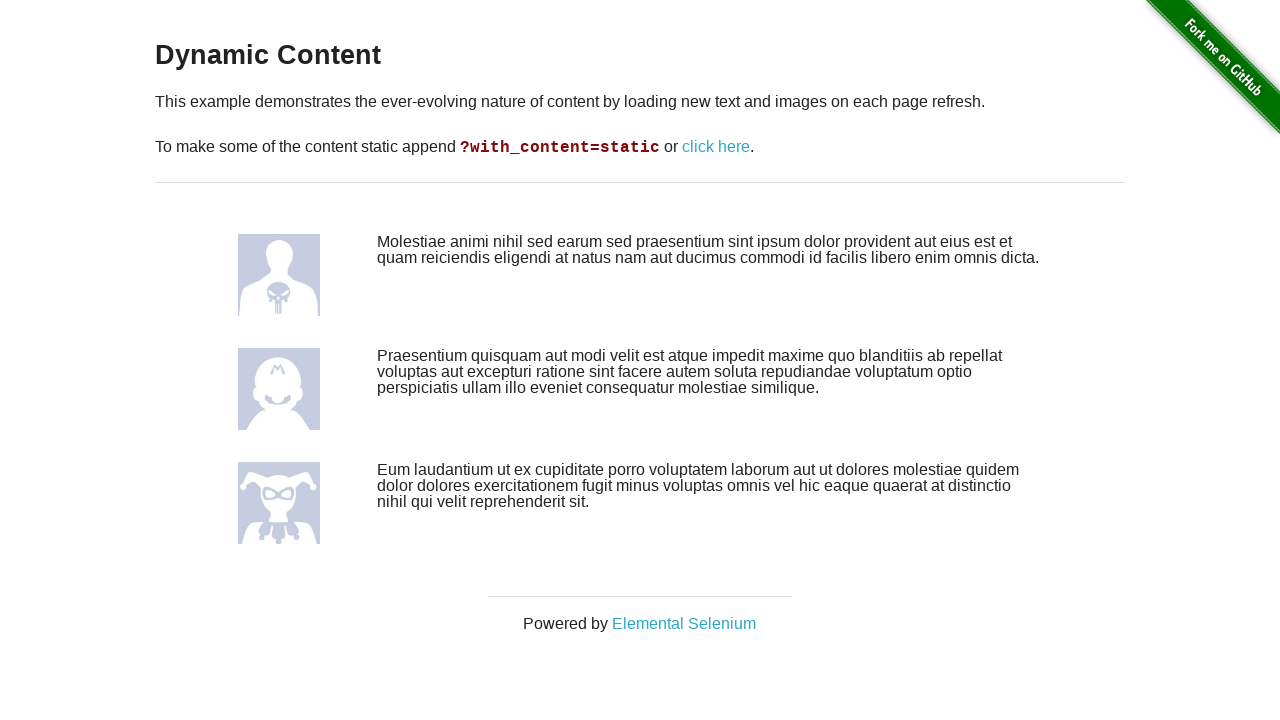

Captured top image src attribute before page refresh
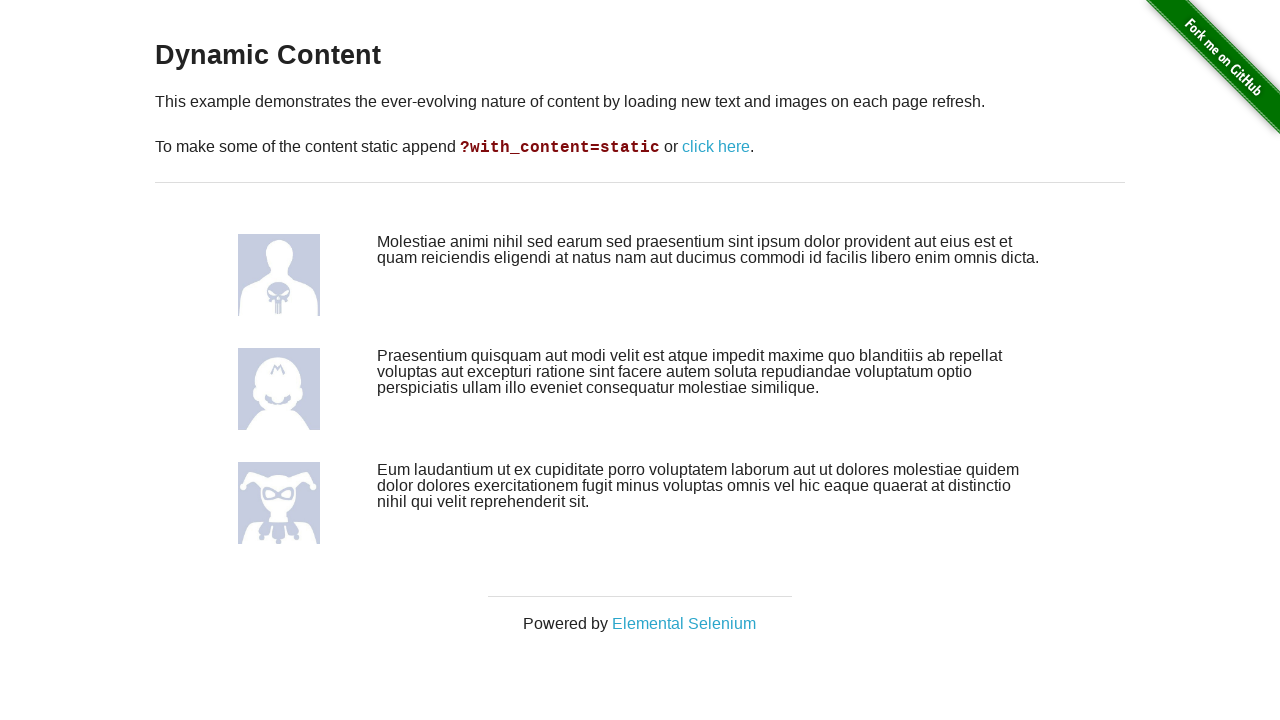

Refreshed the dynamic content page
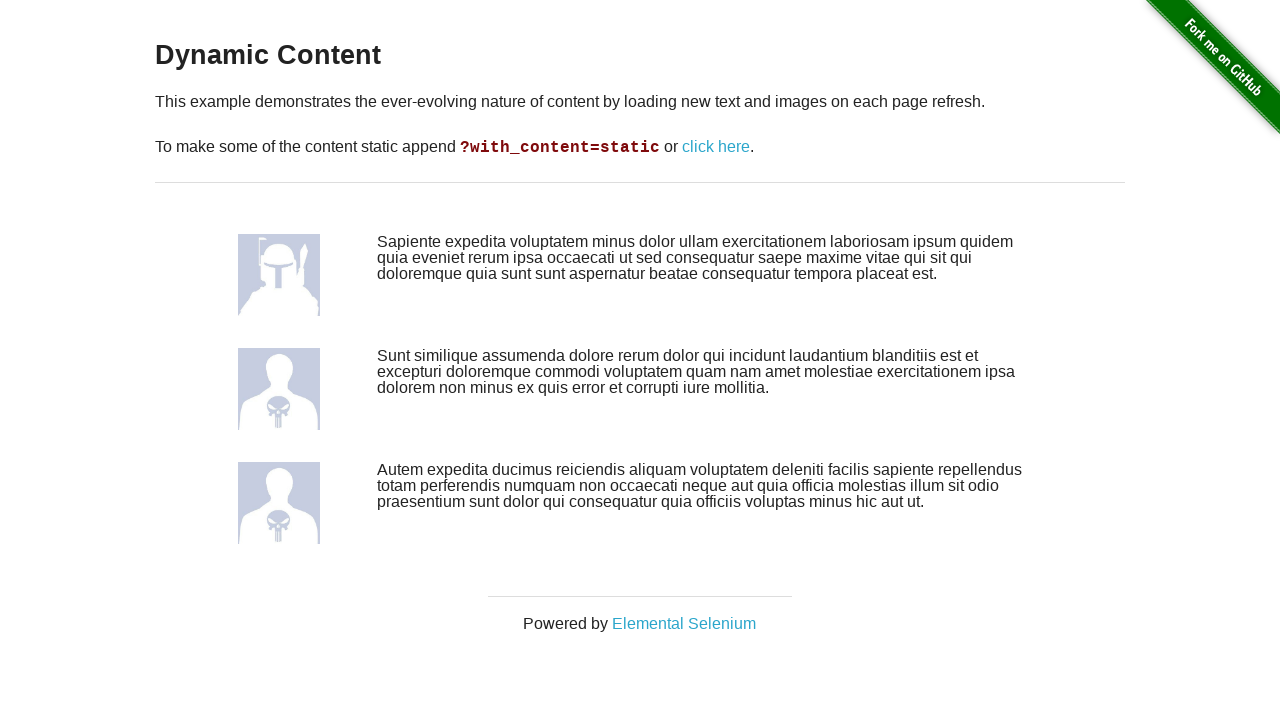

Captured top image src attribute after page refresh
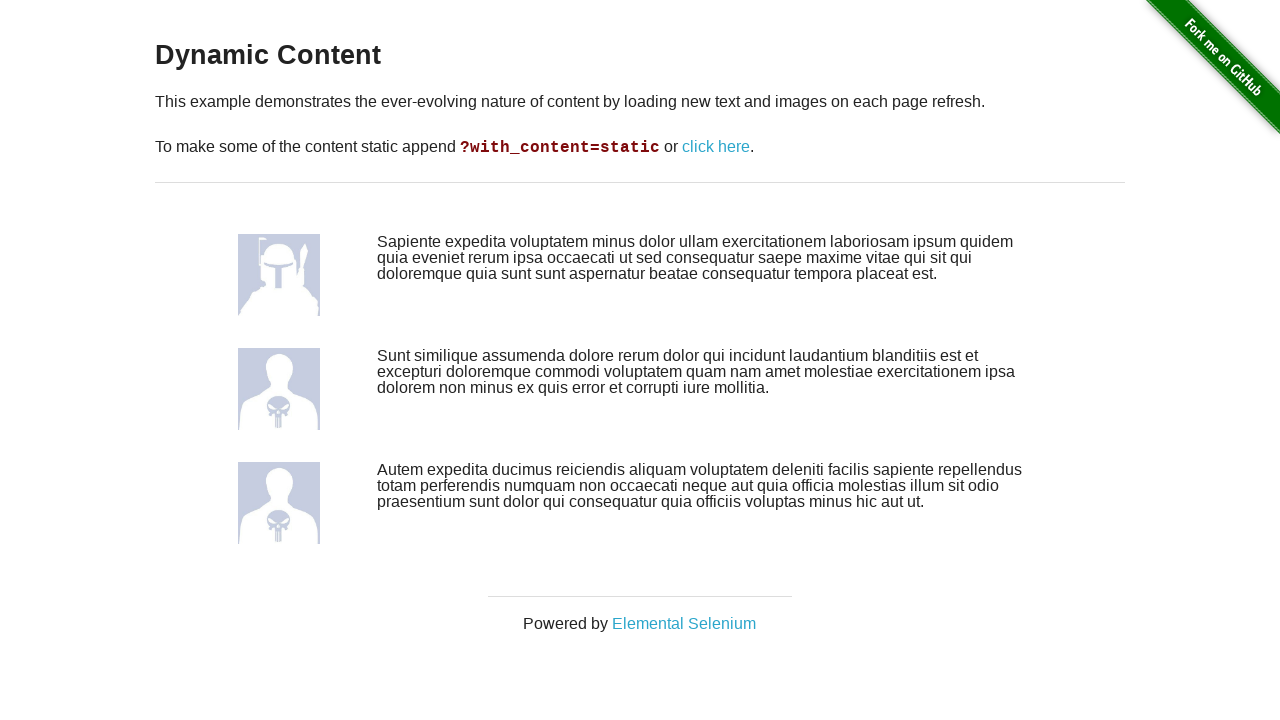

Verified that top image changed after refresh - dynamic content test passed
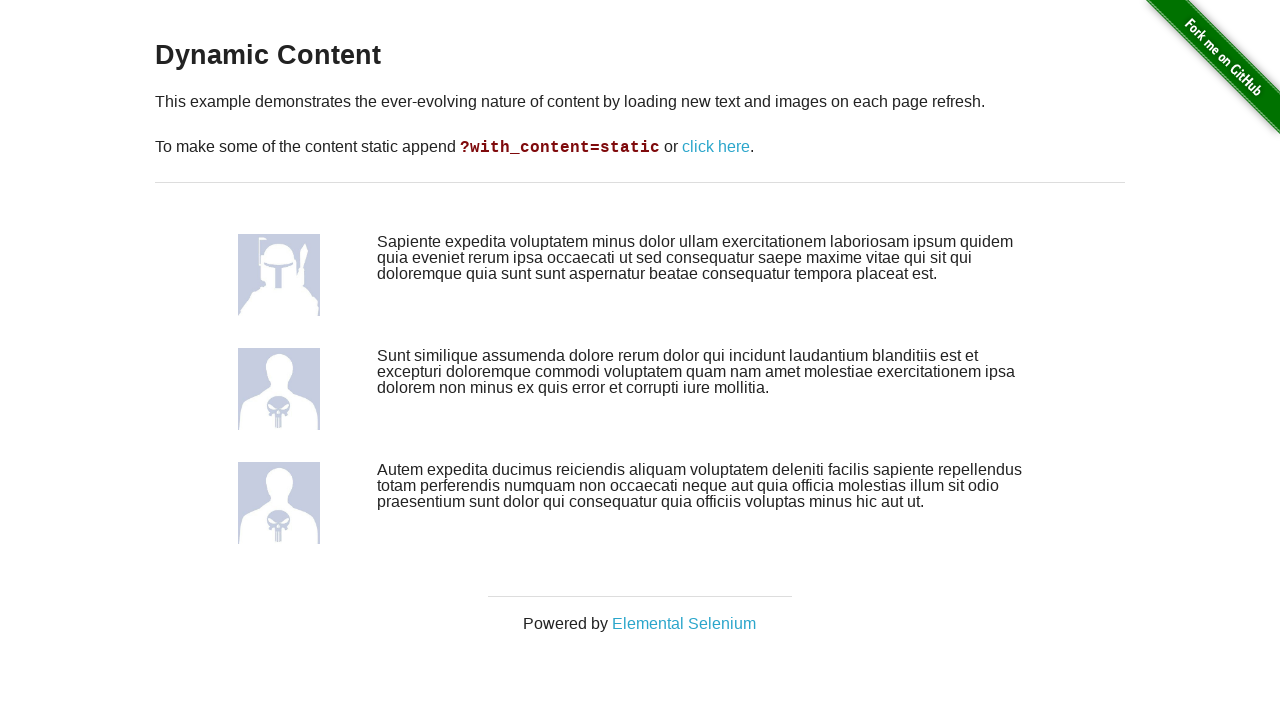

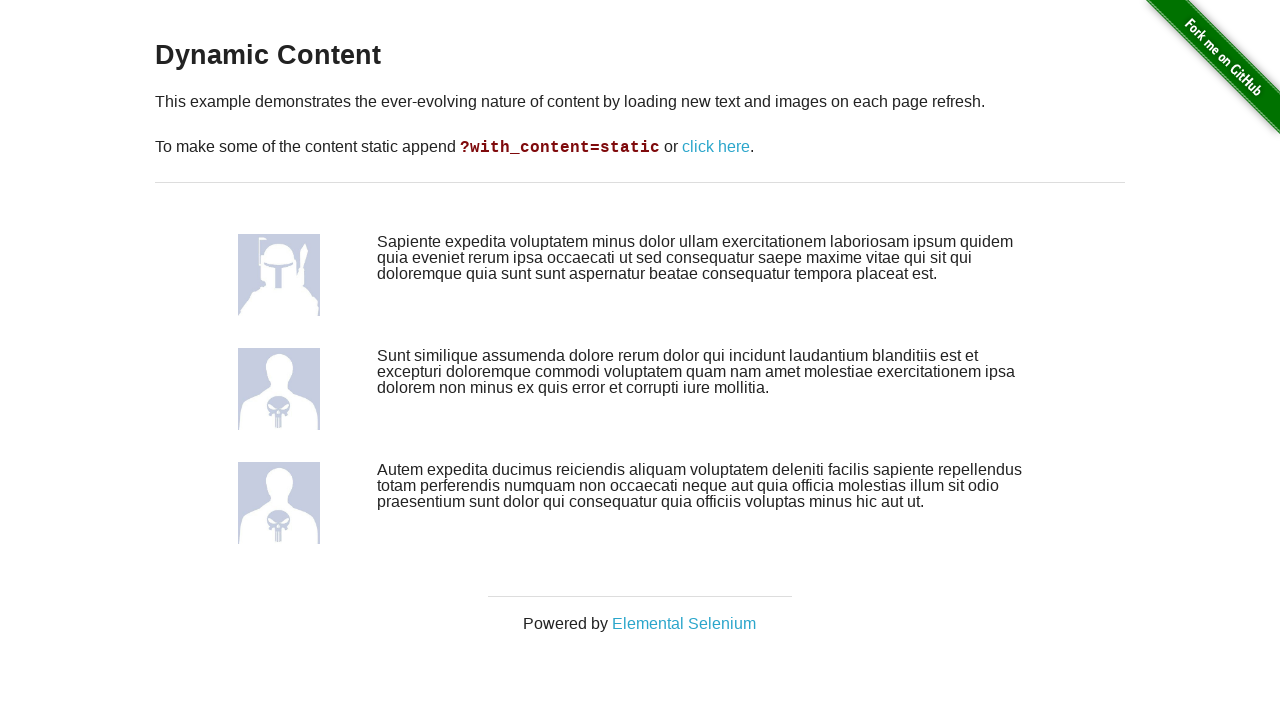